Tests registration form validation when the confirm email field doesn't match the email field.

Starting URL: https://alada.vn/tai-khoan/dang-ky.html

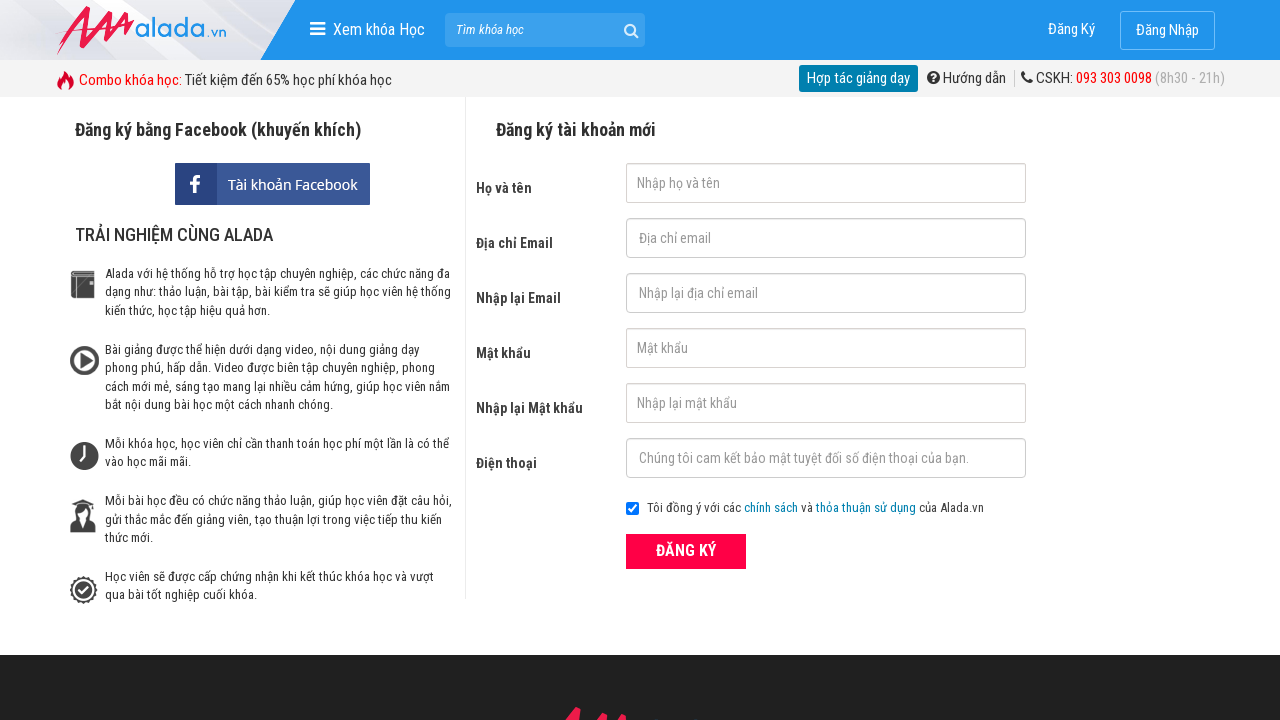

Filled first name field with 'Hứa Minh Mẫn' on input#txtFirstname
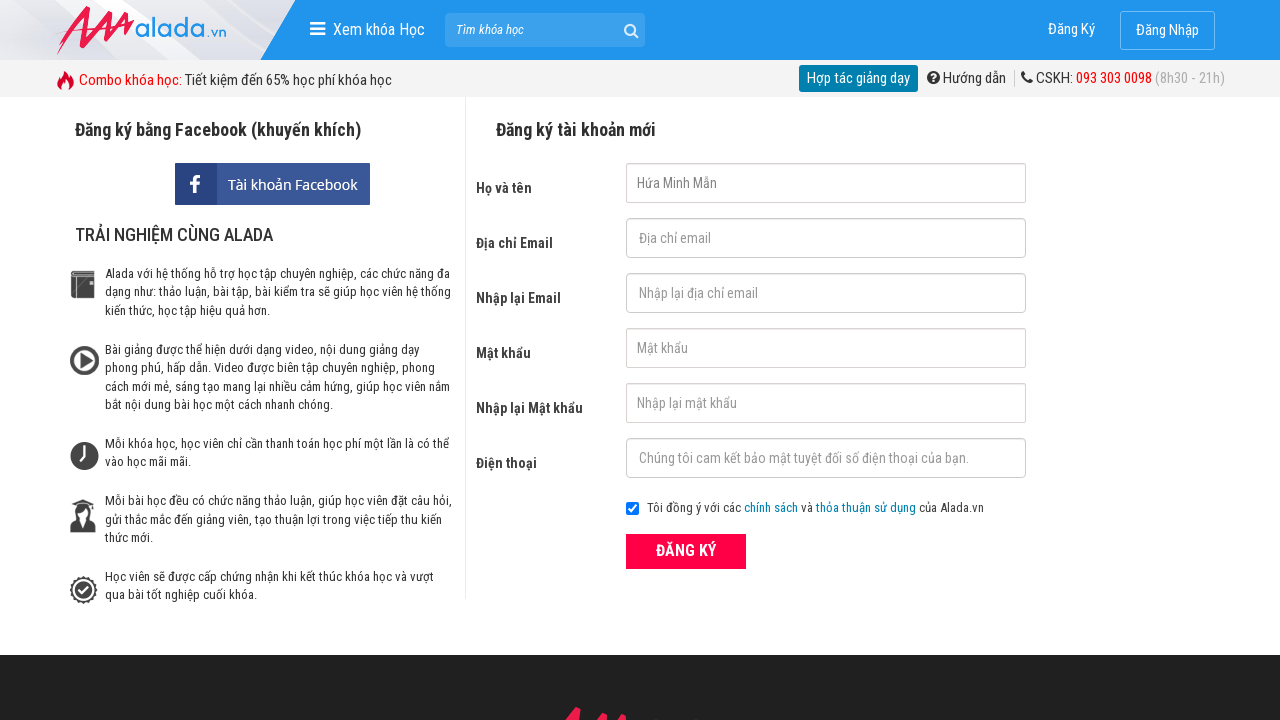

Filled email field with 'johnwick@gmail.net' on input#txtEmail
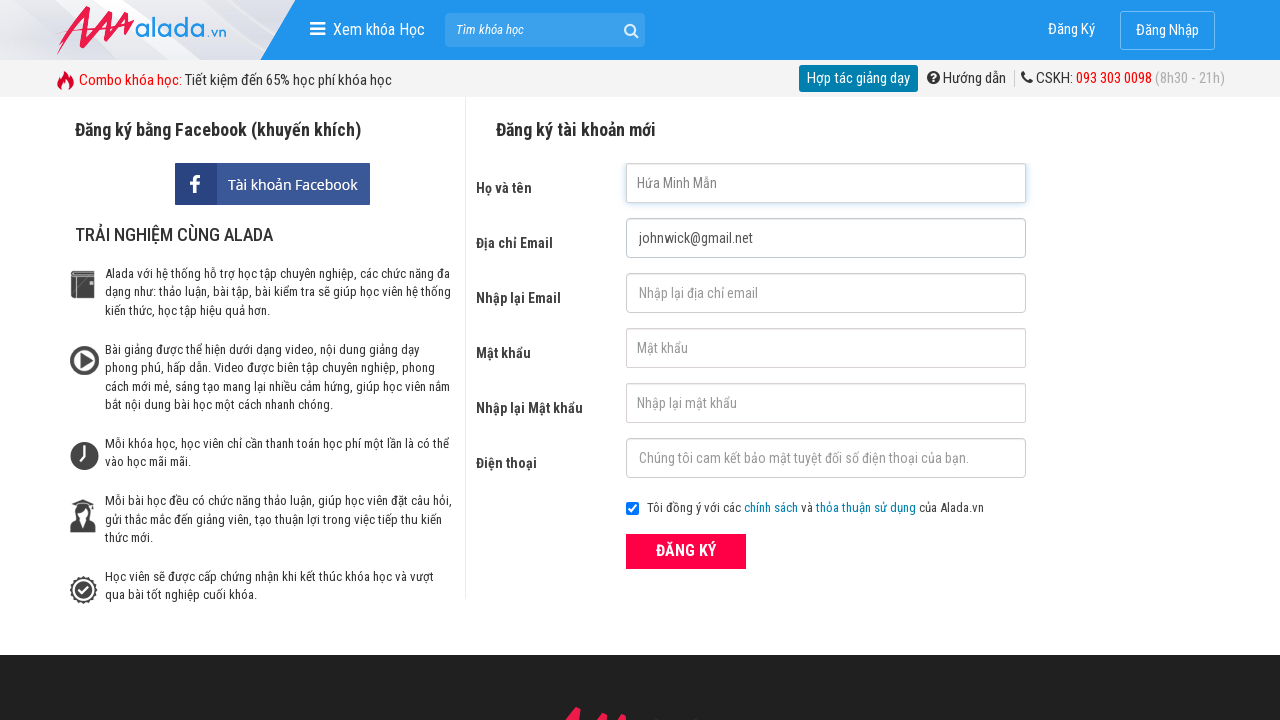

Filled confirm email field with mismatched email 'johnwick@gmail.com' on input#txtCEmail
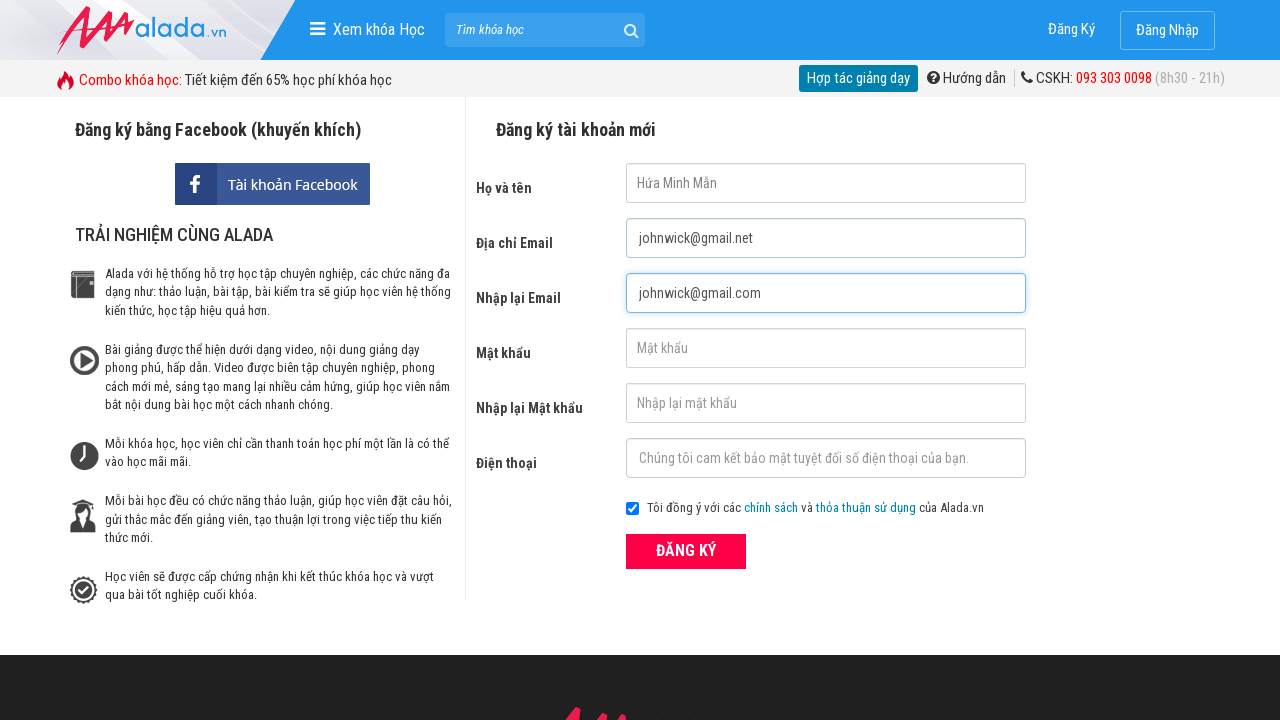

Filled password field with '123456789' on input#txtPassword
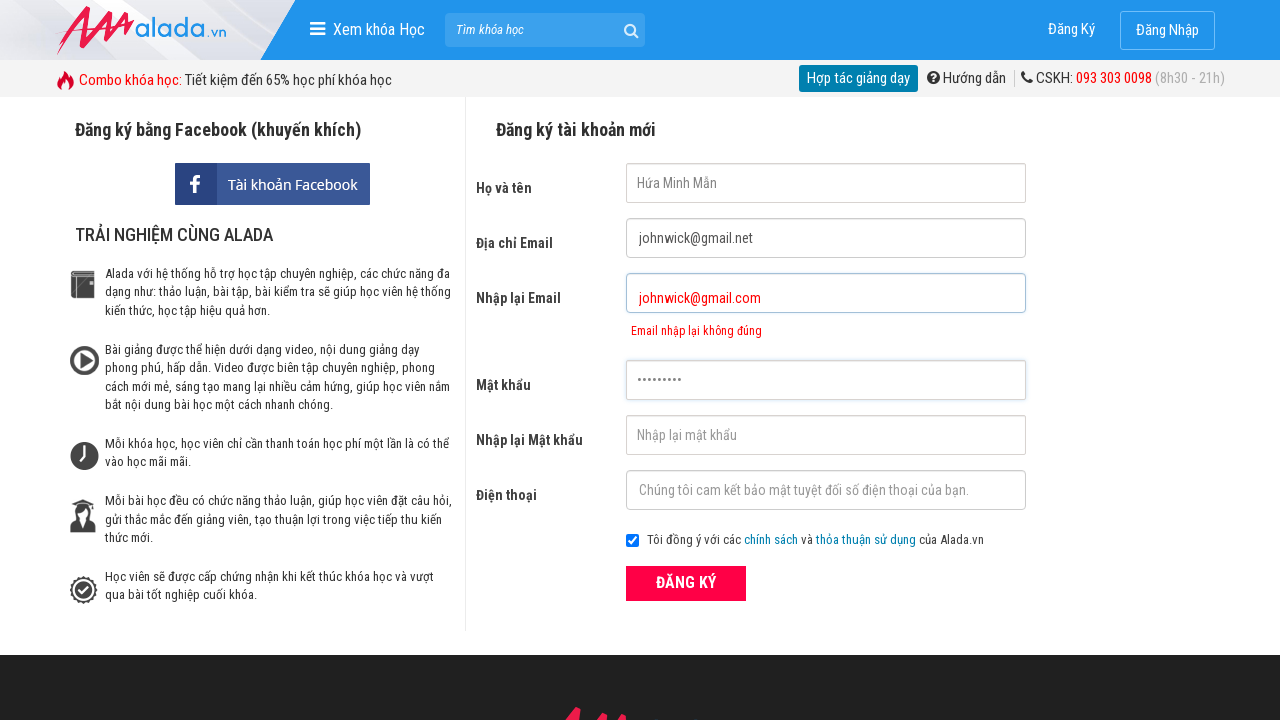

Filled confirm password field with '123456789' on input#txtCPassword
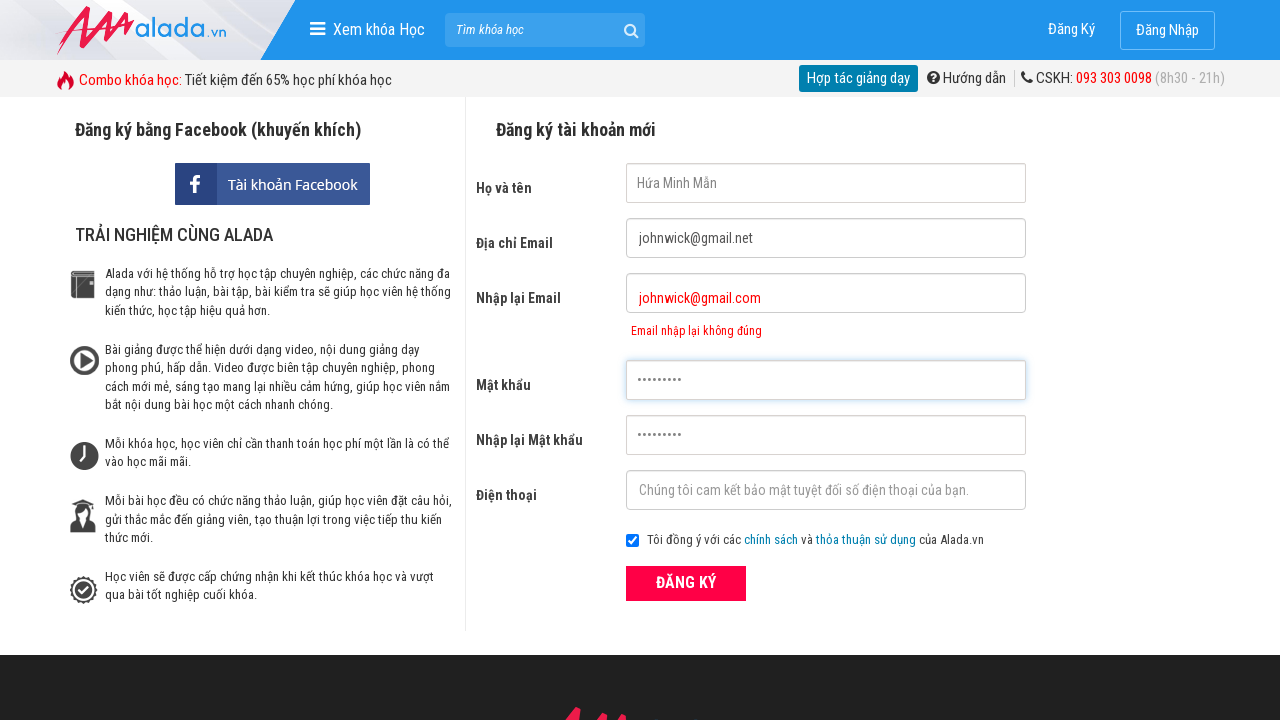

Filled phone number field with '0901234567' on input#txtPhone
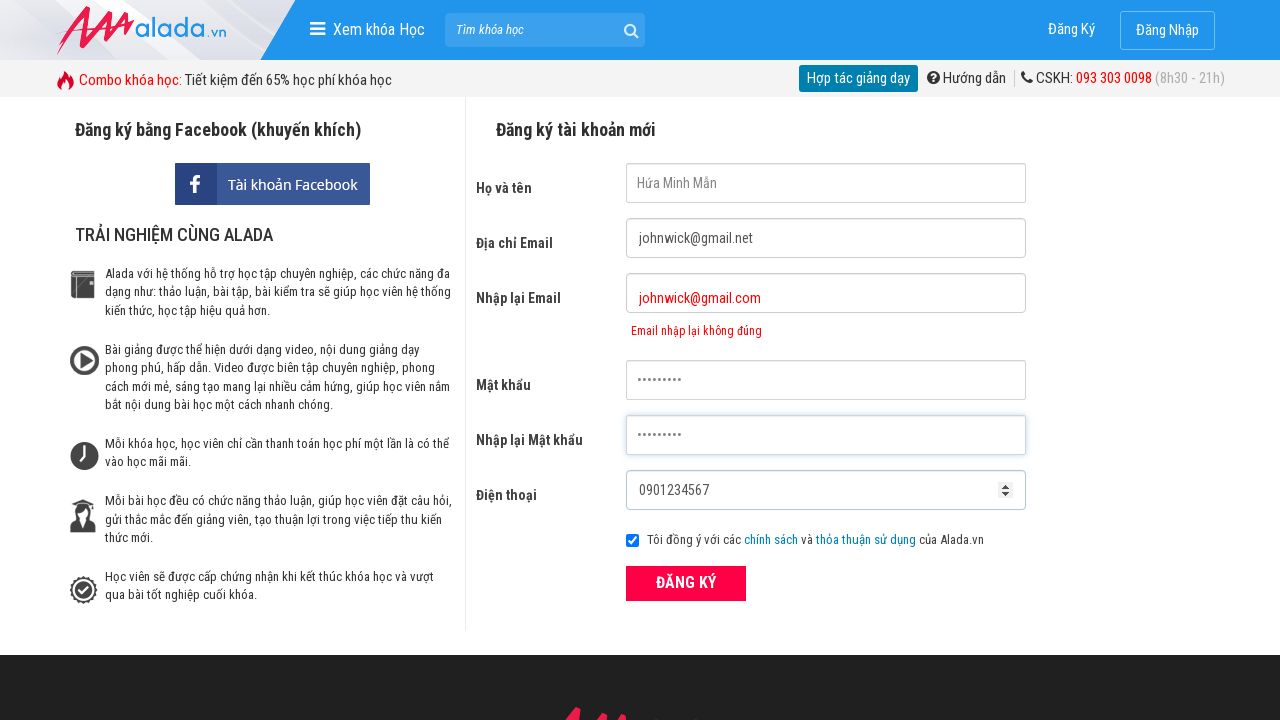

Clicked the register button to submit form with mismatched confirm email at (686, 583) on xpath=//form[@id='frmLogin']//div[@class='field_btn']//button
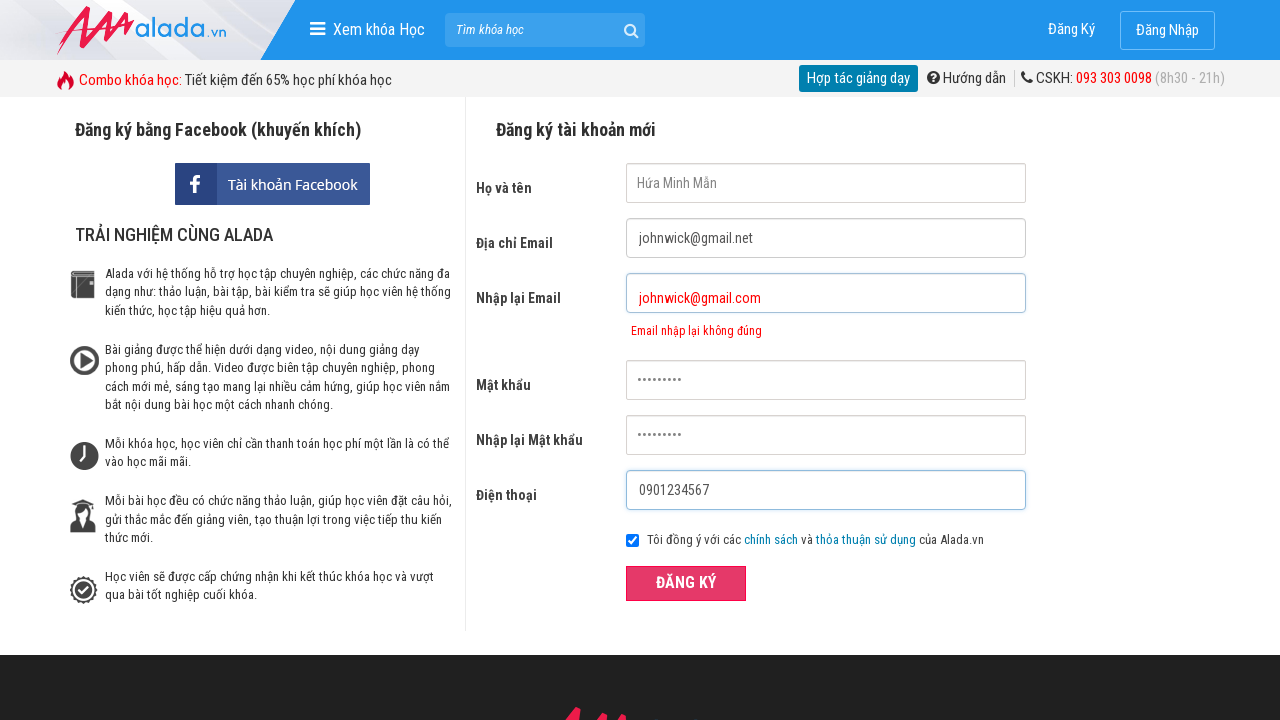

Confirm email error message appeared, validating form rejects mismatched emails
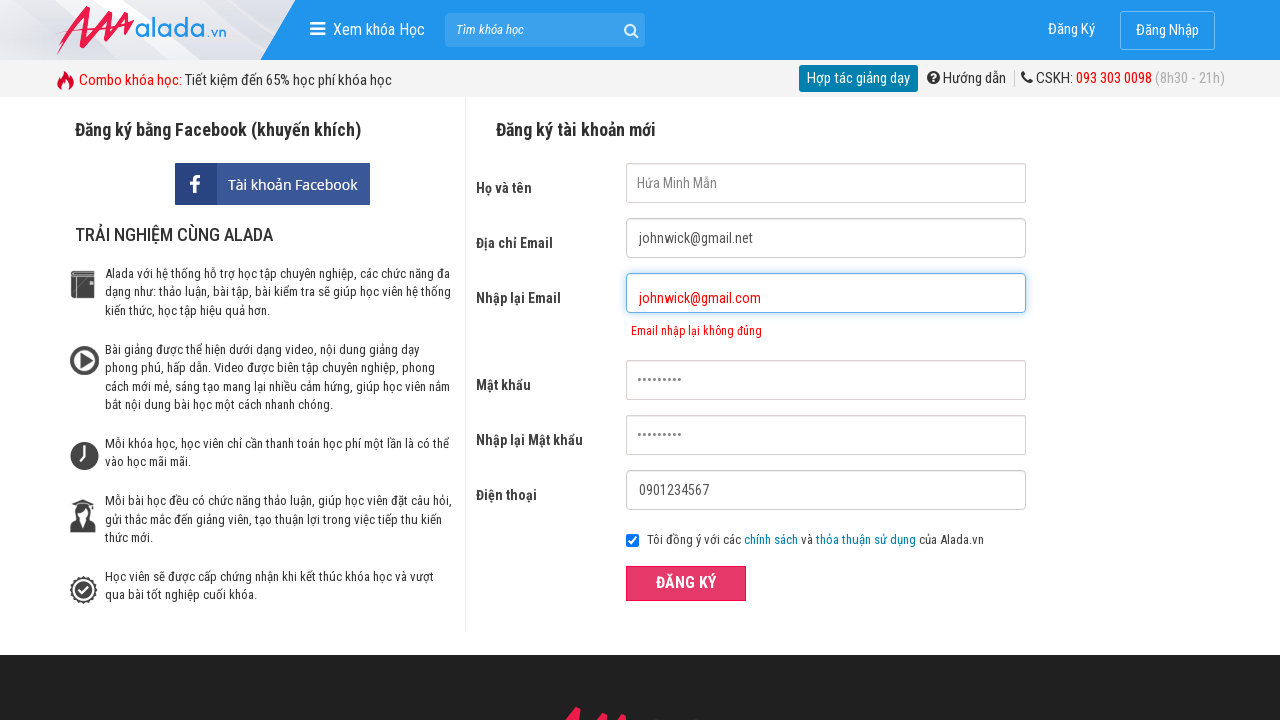

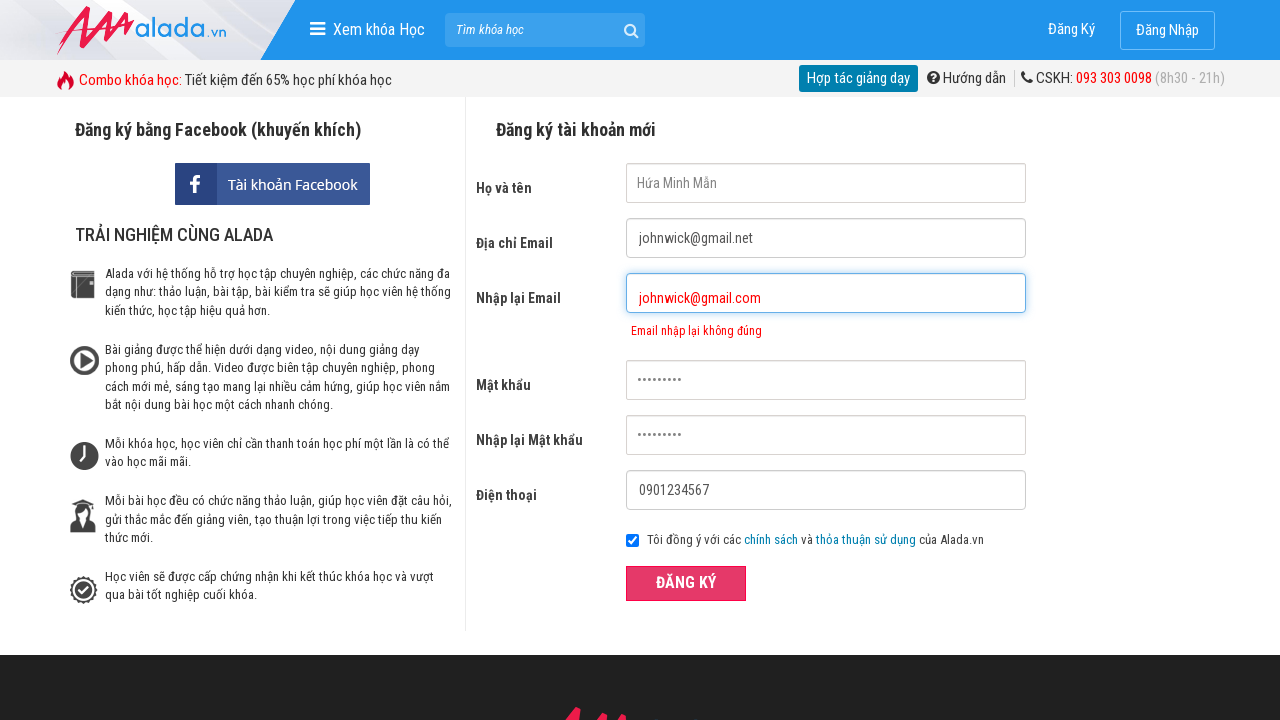